Tests opening a Valorant stream on Twitch by navigating to the Valorant game directory and clicking on the first available stream to watch it.

Starting URL: https://www.twitch.tv/directory/game/VALORANT

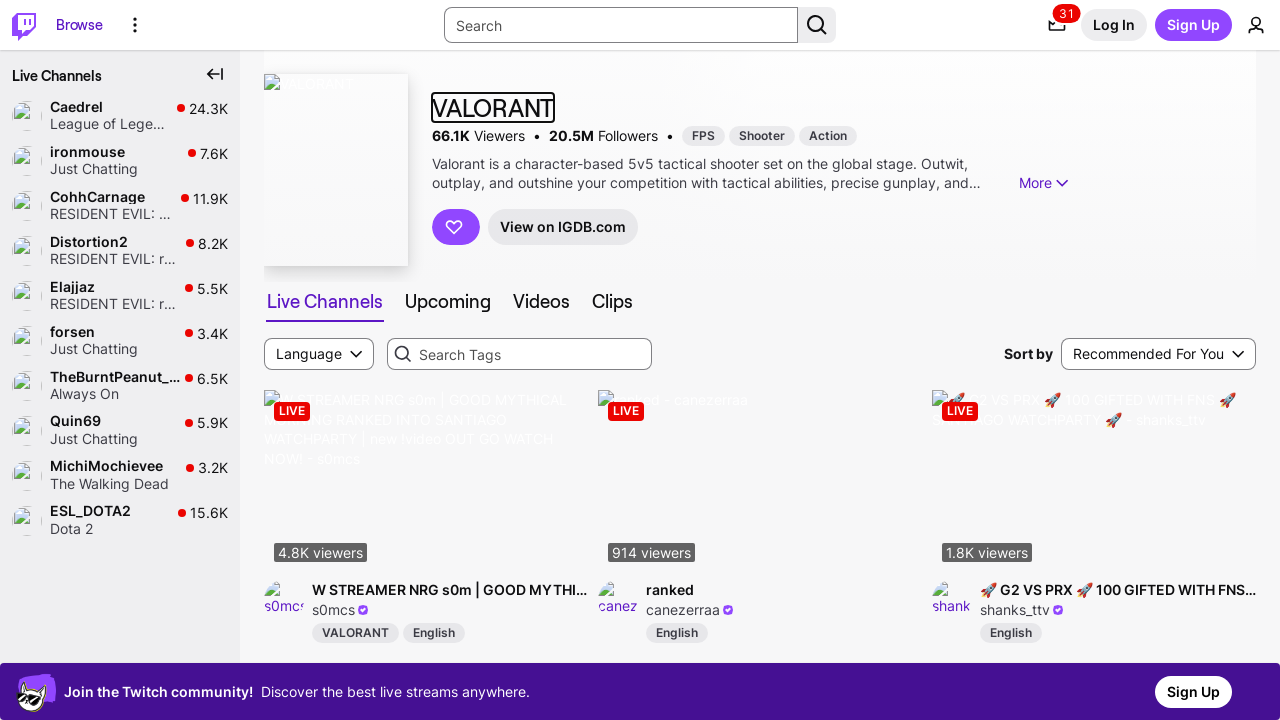

Stream thumbnails loaded on Valorant directory page
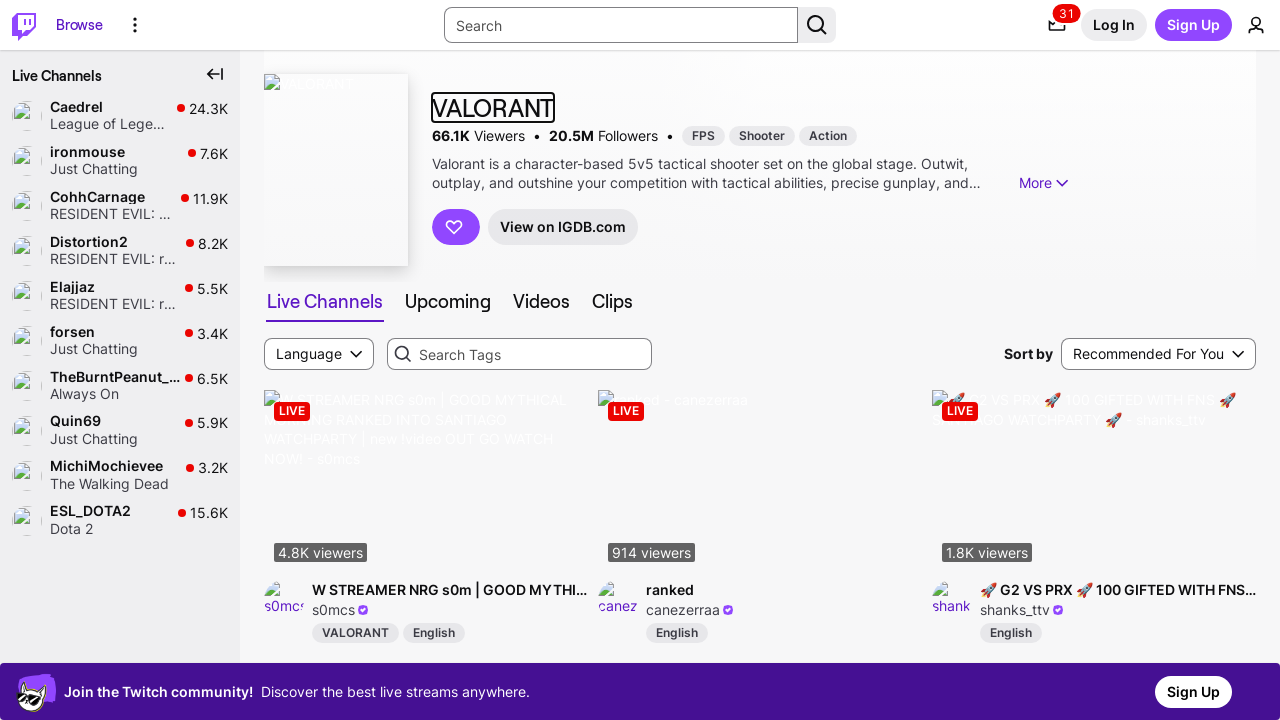

Clicked on the first available Valorant stream at (426, 481) on [data-a-target='preview-card-image-link'] >> nth=0
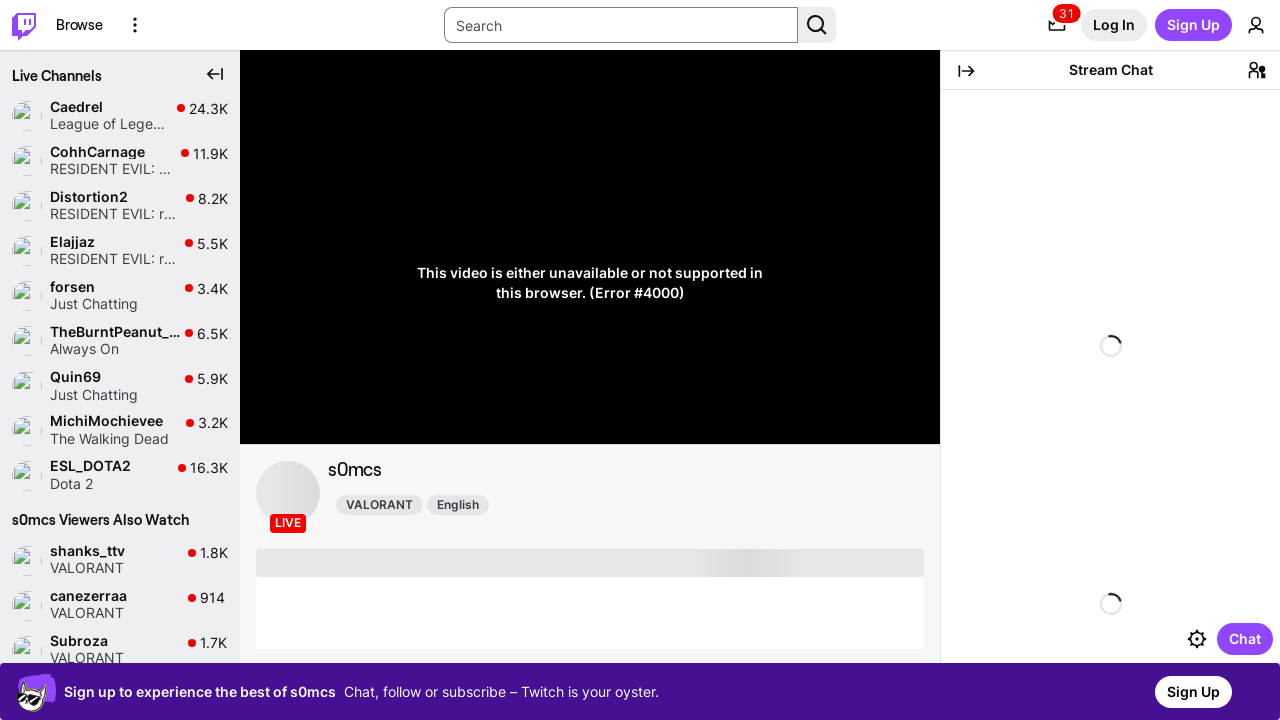

Video player loaded, stream is now playing
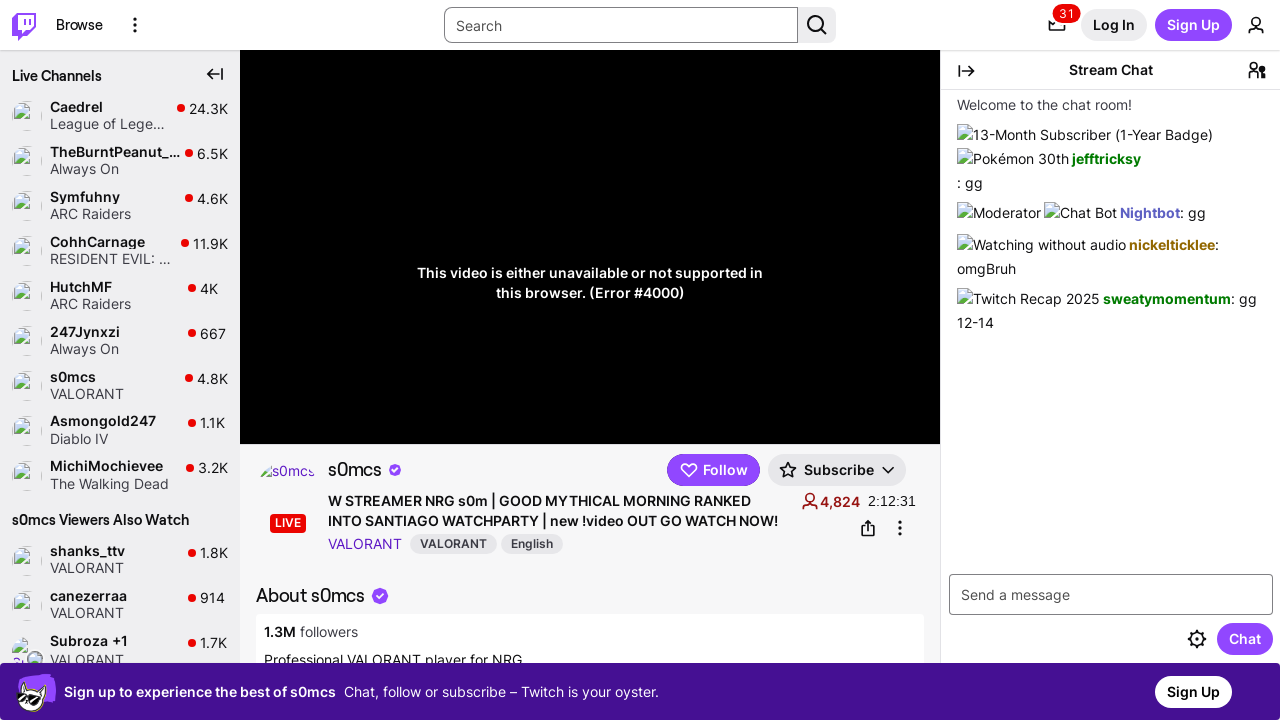

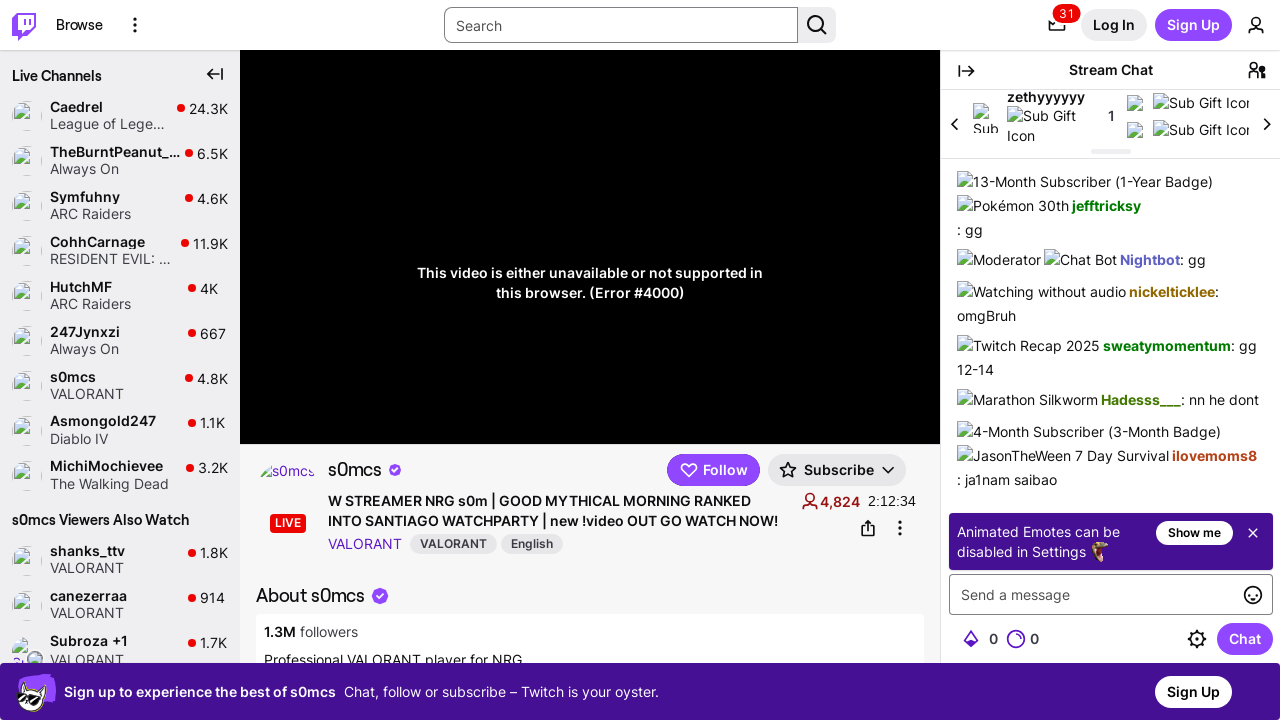